Tests the dynamic controls page by clicking the Remove button to remove a checkbox, then verifying the checkbox disappears and a confirmation message appears.

Starting URL: https://the-internet.herokuapp.com/dynamic_controls

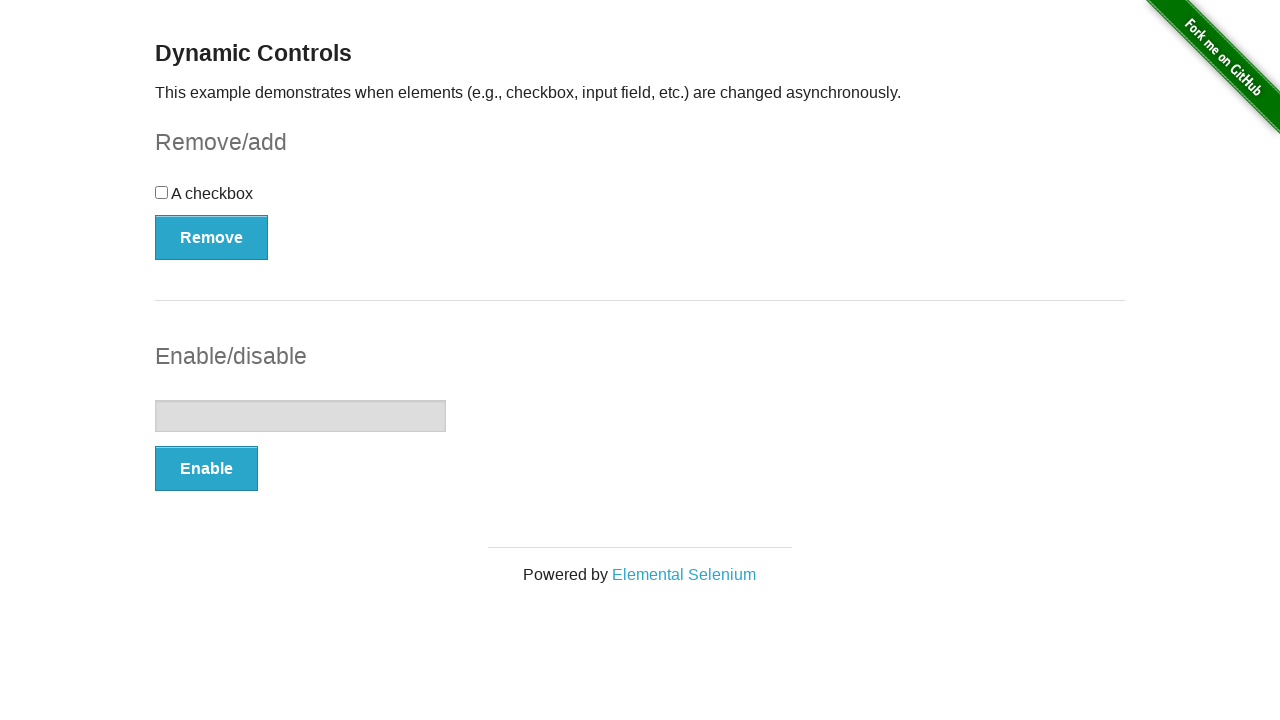

Navigated to dynamic controls page
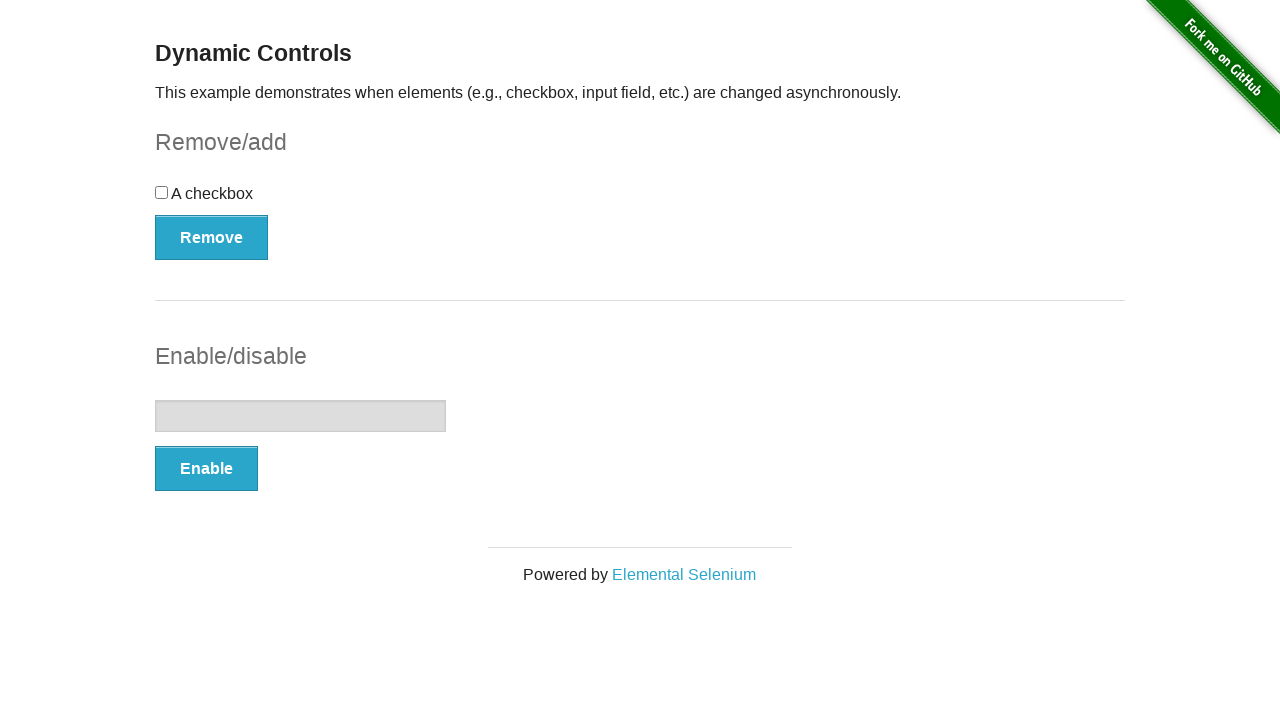

Remove button is visible
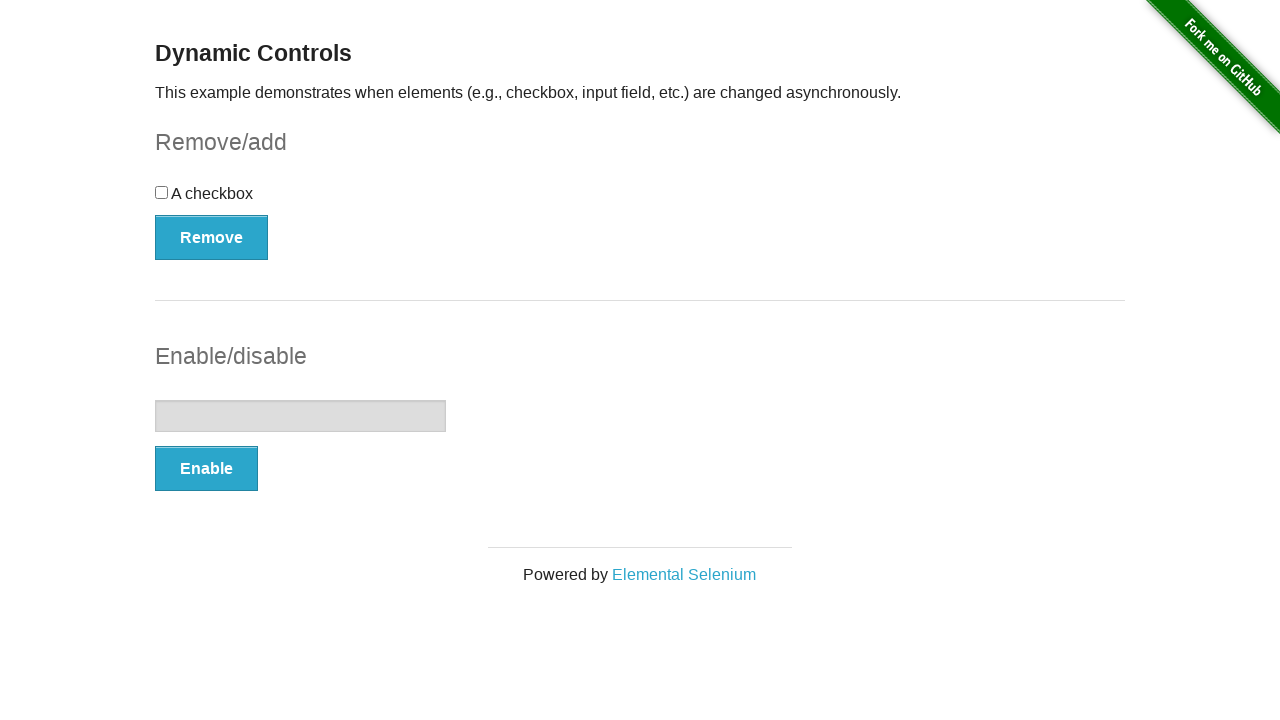

Checkbox is visible
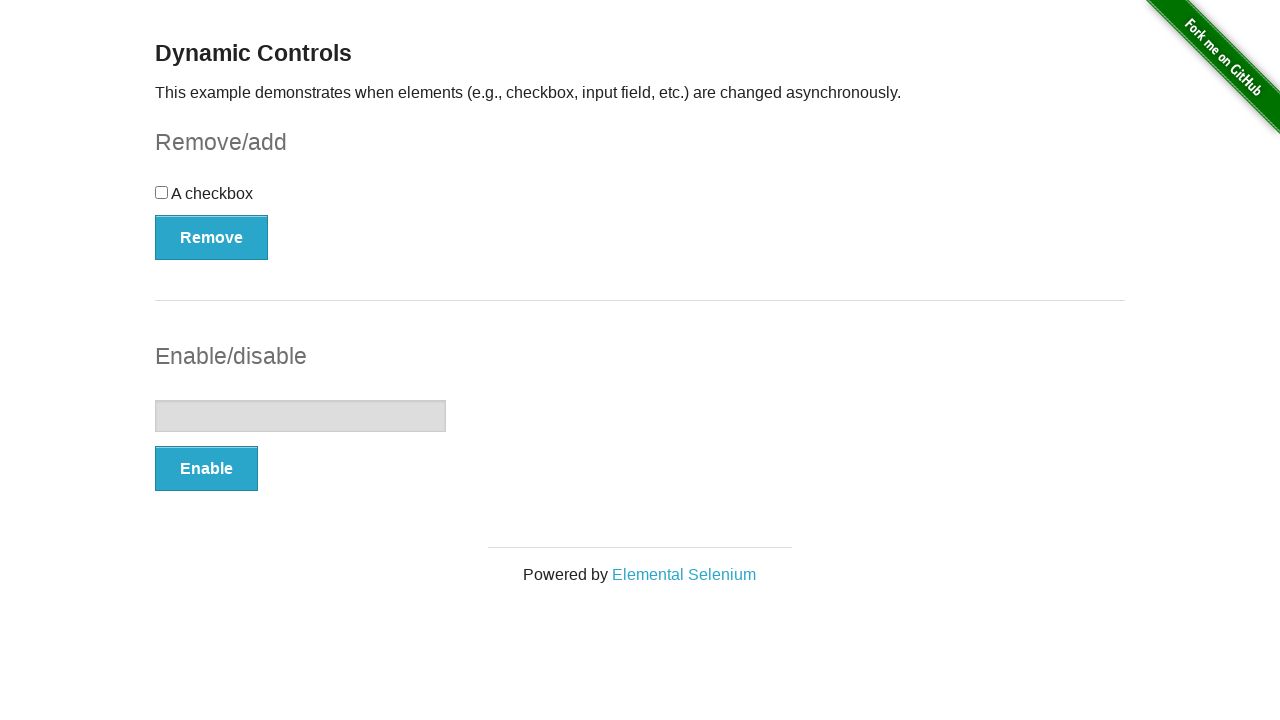

Clicked the Remove button at (212, 237) on xpath=//button[contains(text(),'Remove')]
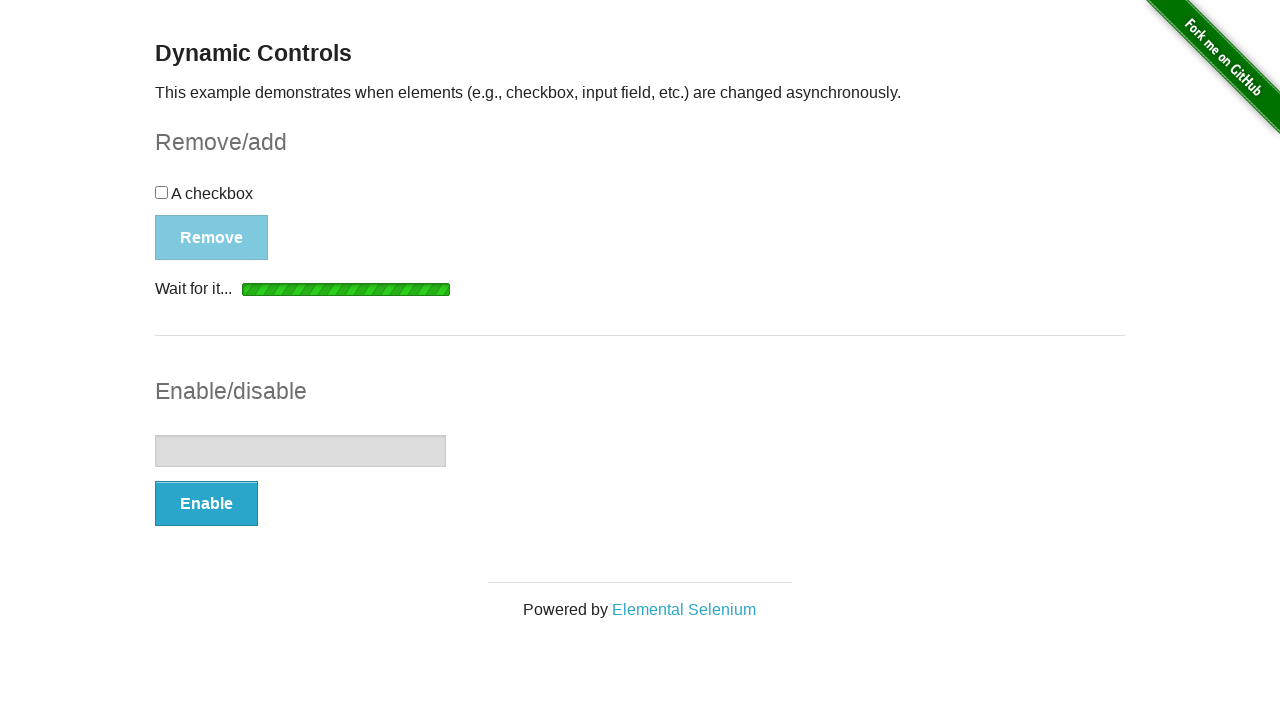

Confirmation message 'It's gone!' appeared
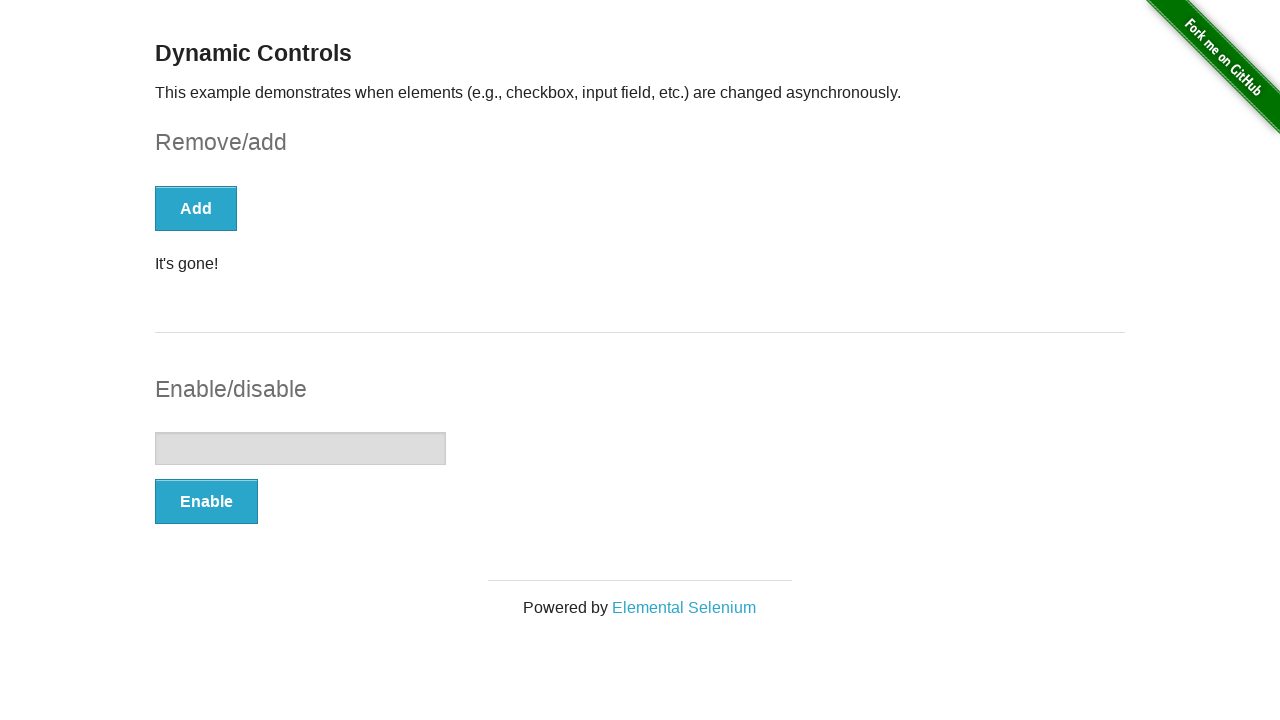

Verified confirmation message text is correct
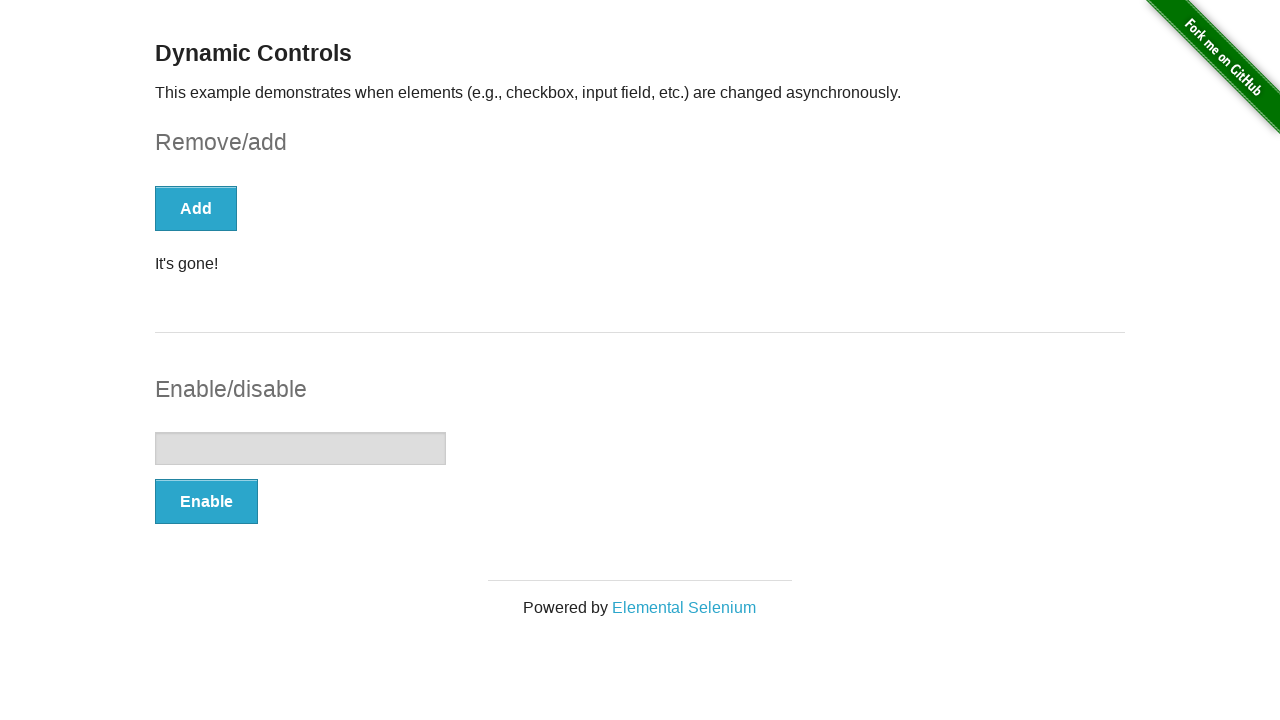

Verified checkbox has been removed and is no longer visible
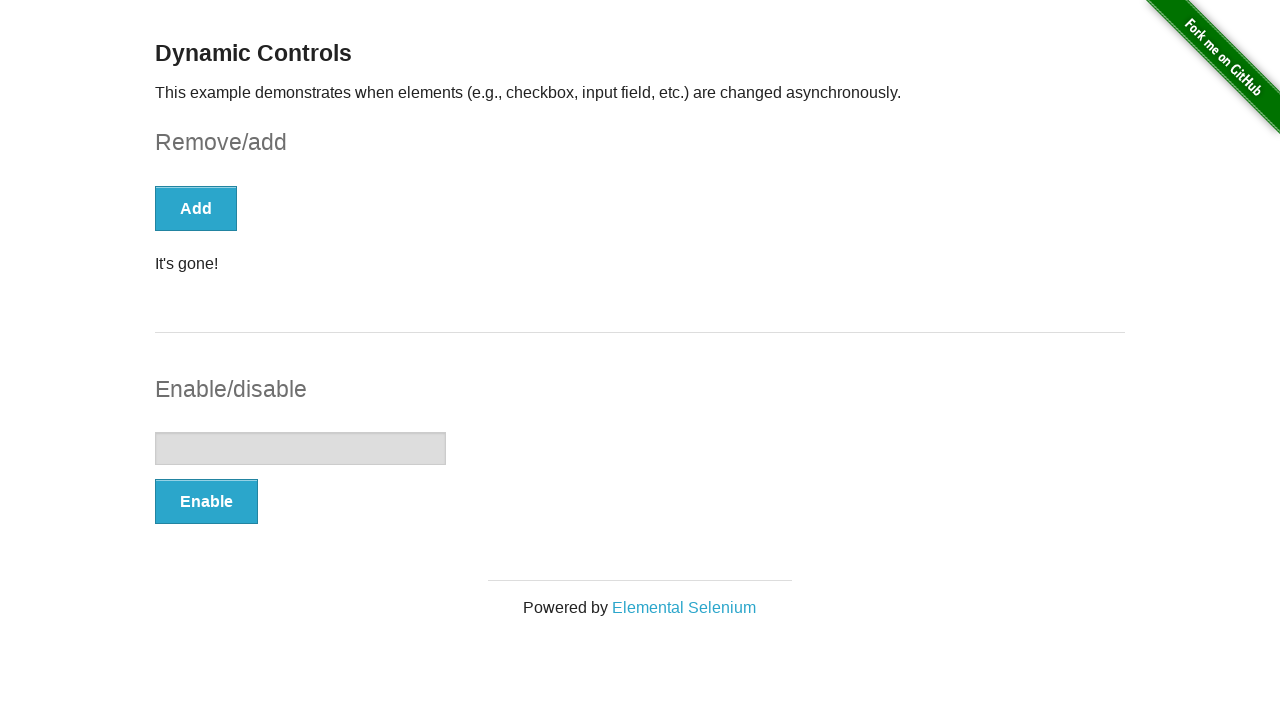

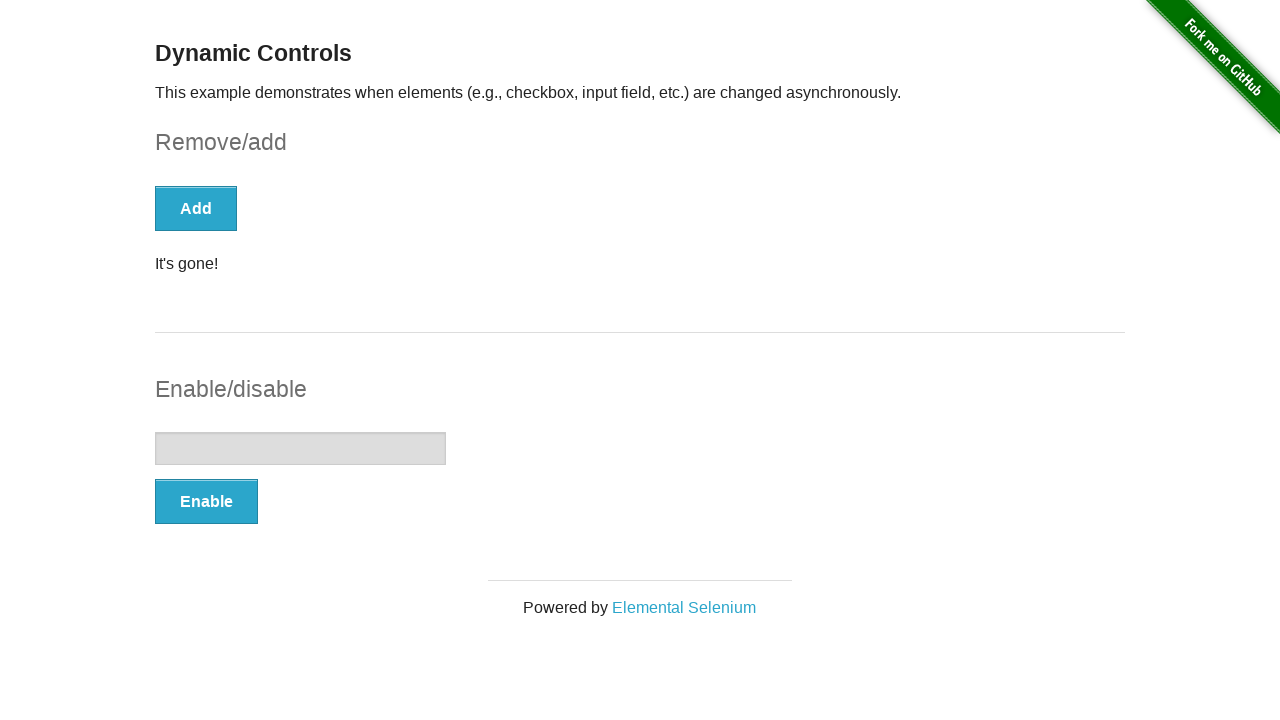